Tests button click functionality using Actions class to click a button and verify the success message appears

Starting URL: https://demoqa.com/buttons

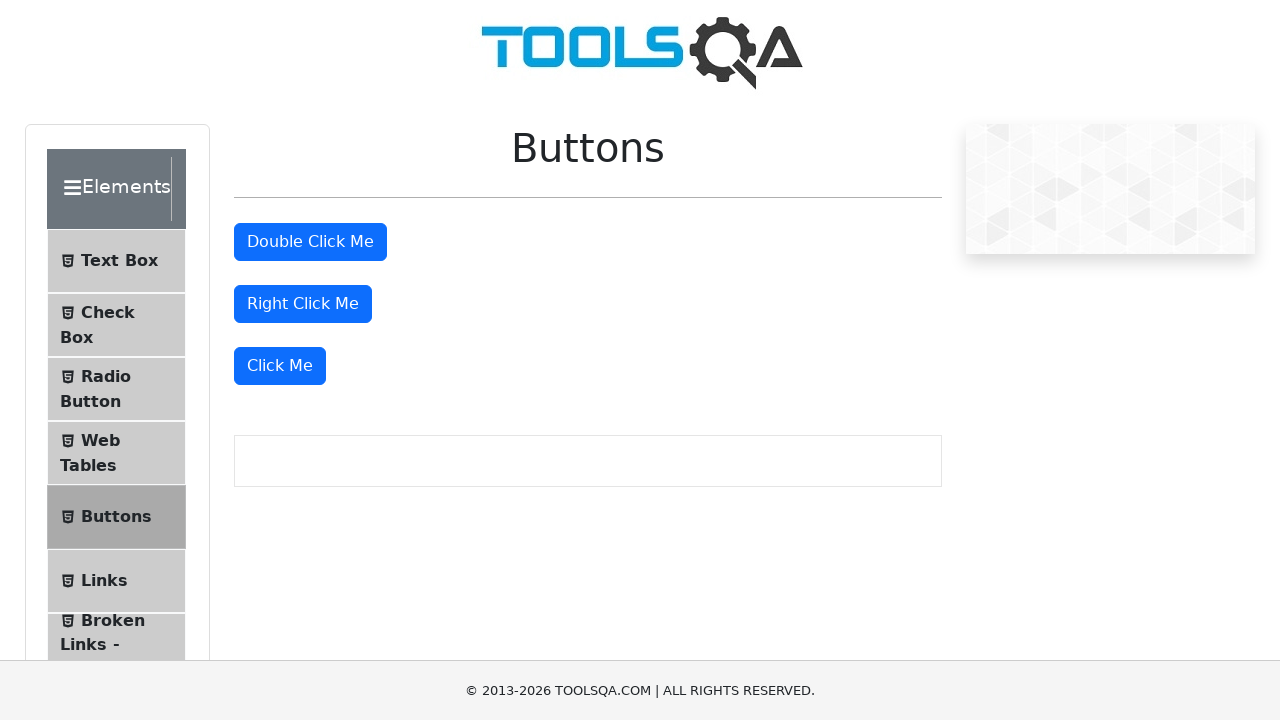

Clicked the 'Click Me' button using Actions class at (280, 366) on xpath=//button[text()='Click Me']
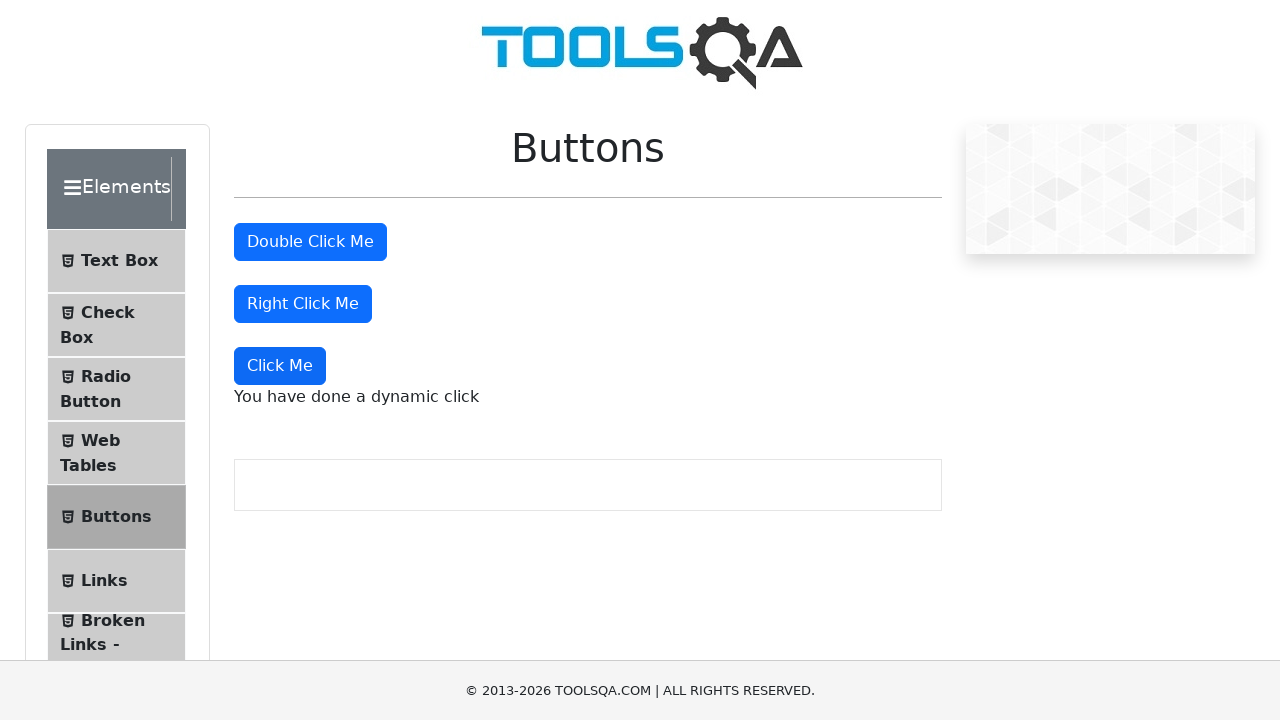

Dynamic click message appeared
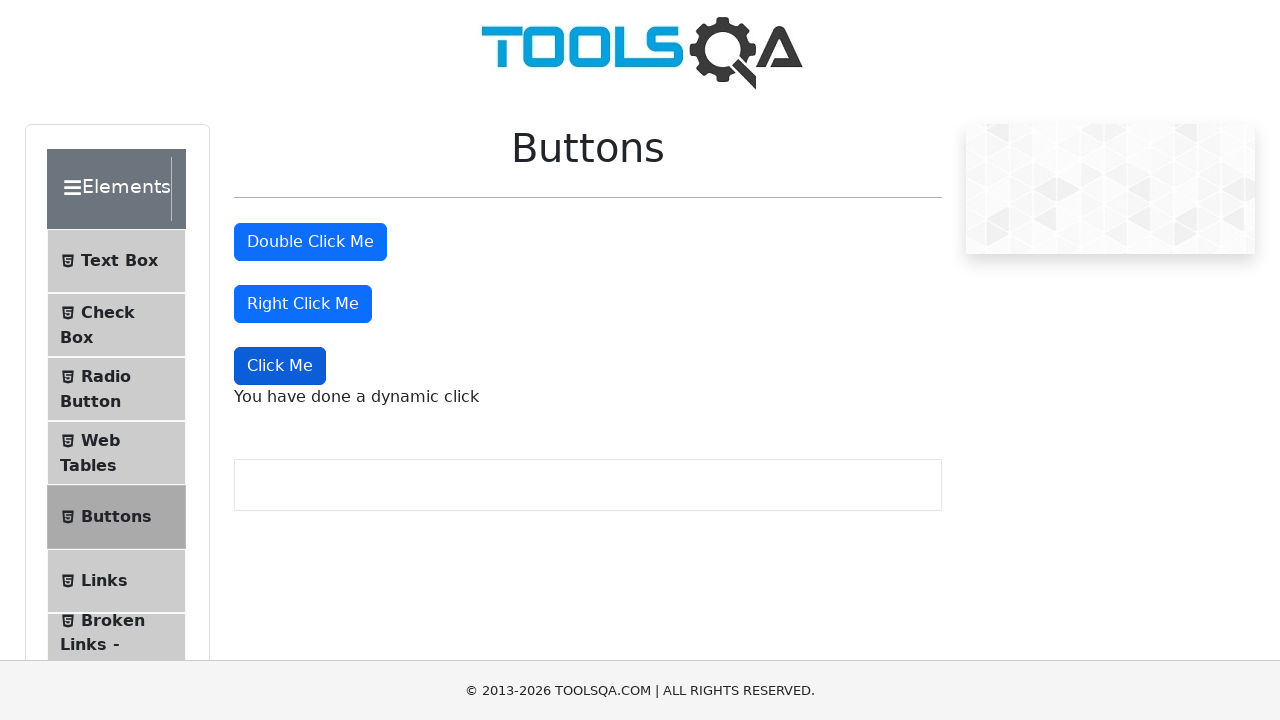

Retrieved dynamic click message text
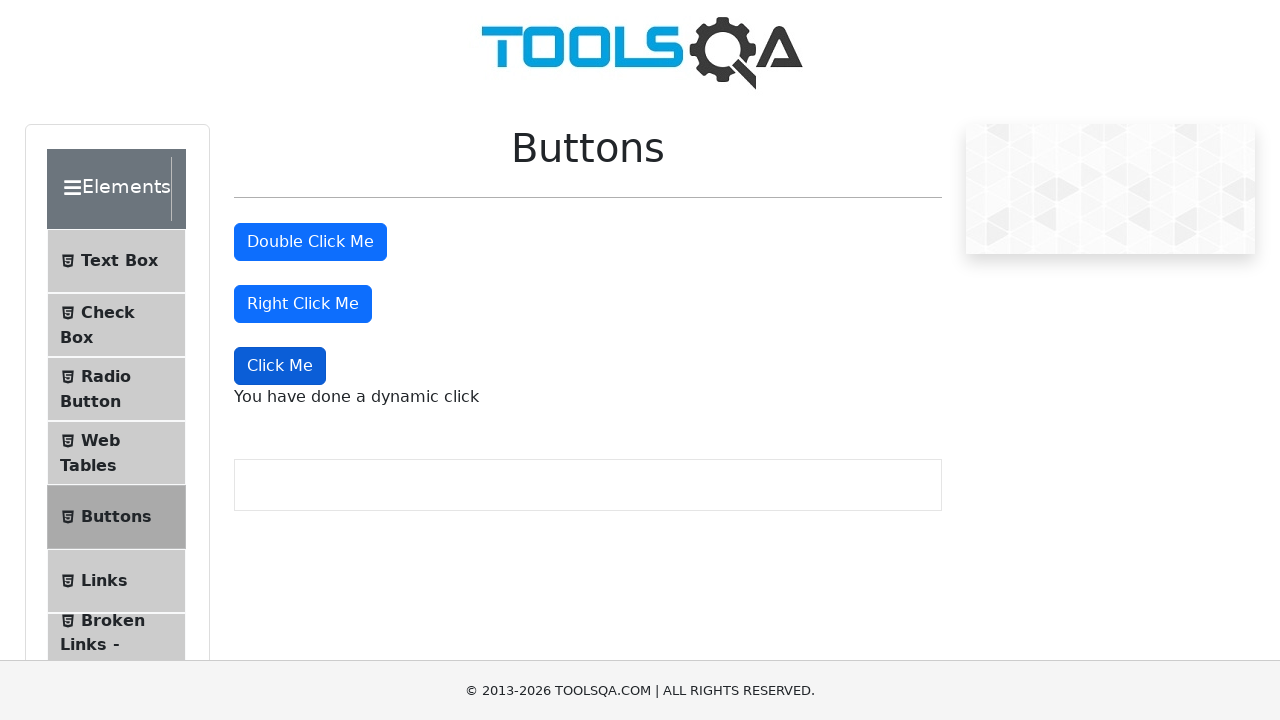

Verified success message contains 'dynamic click'
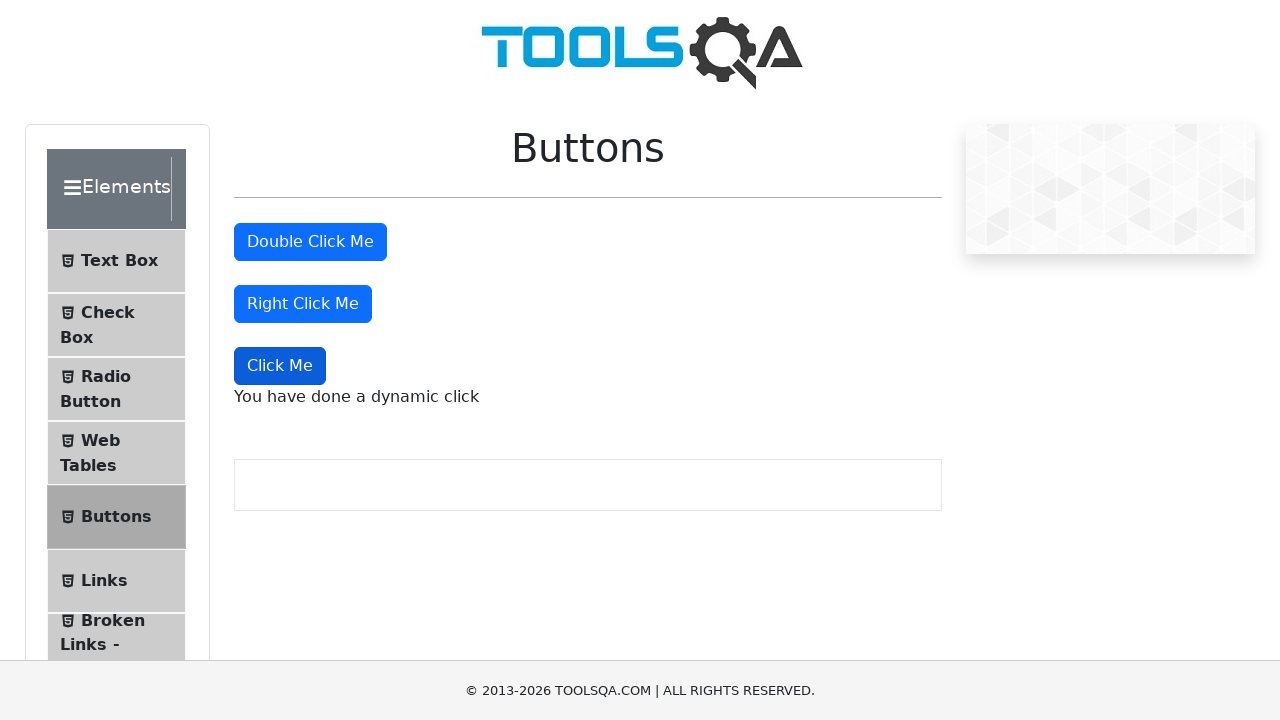

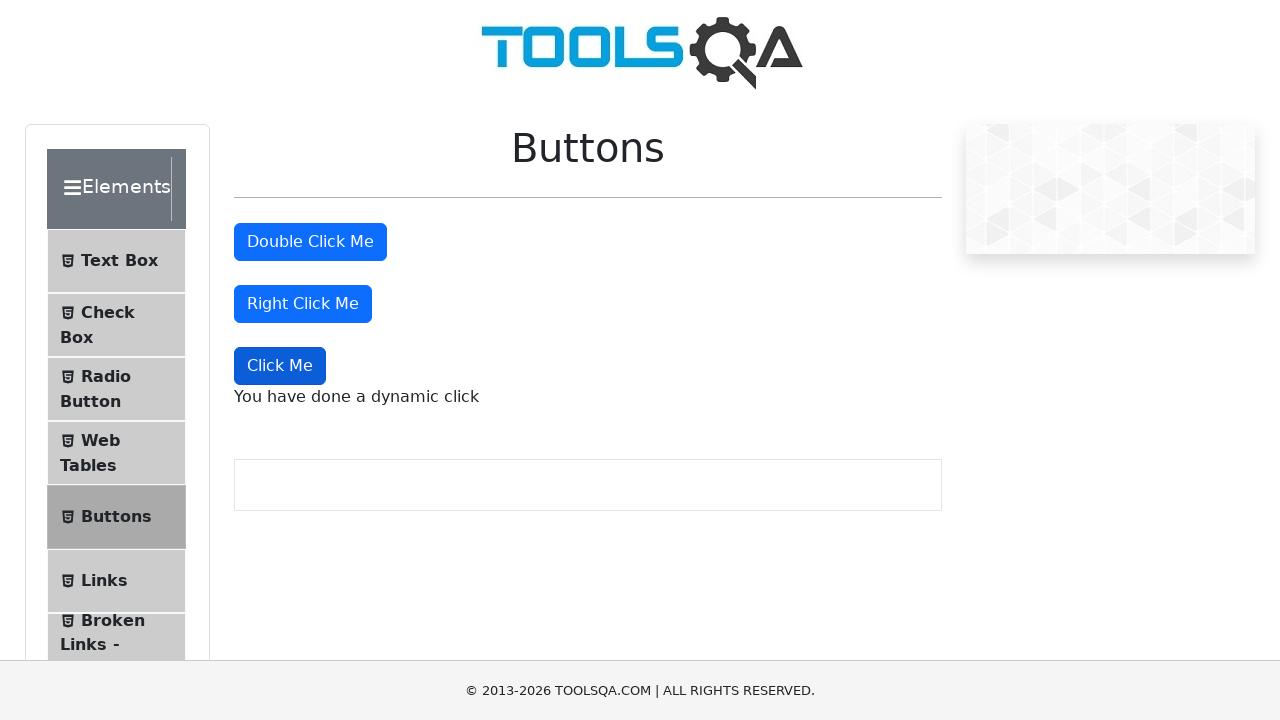